Tests checkbox interaction on a dynamic controls page by clicking a checkbox element to toggle its selected state

Starting URL: https://training-support.net/webelements/dynamic-controls

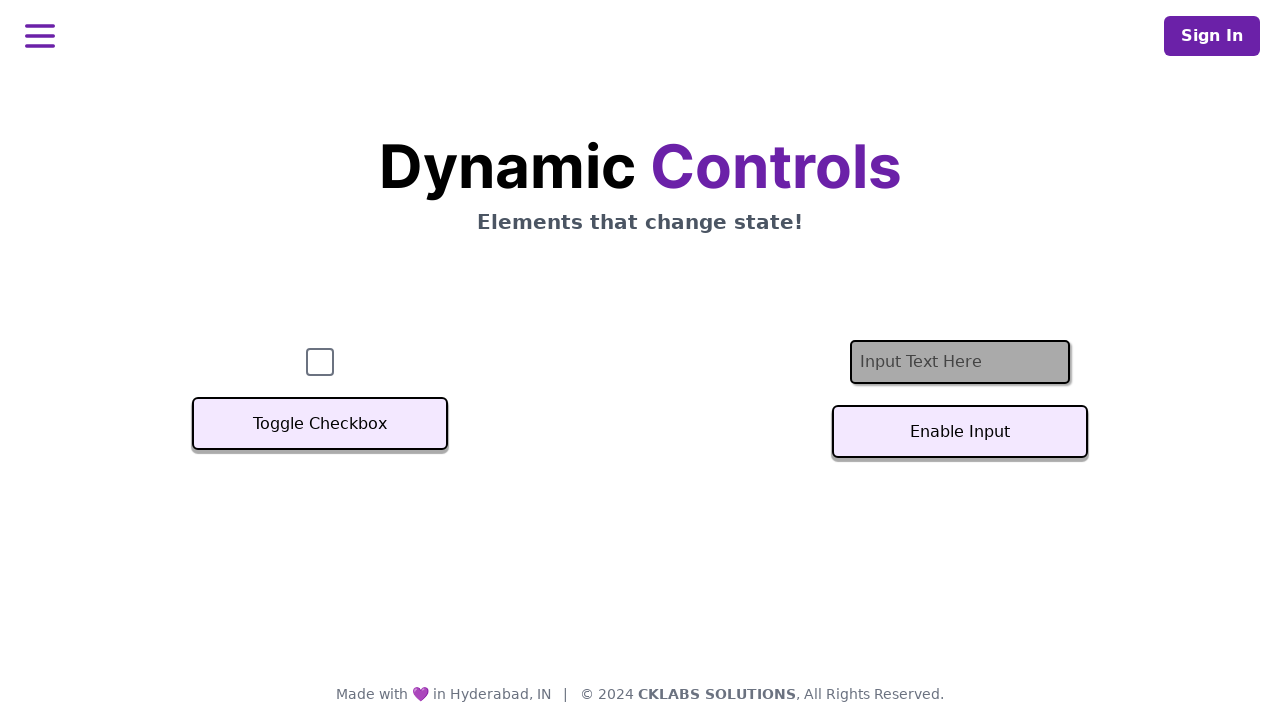

Clicked checkbox to toggle its state at (320, 362) on #checkbox
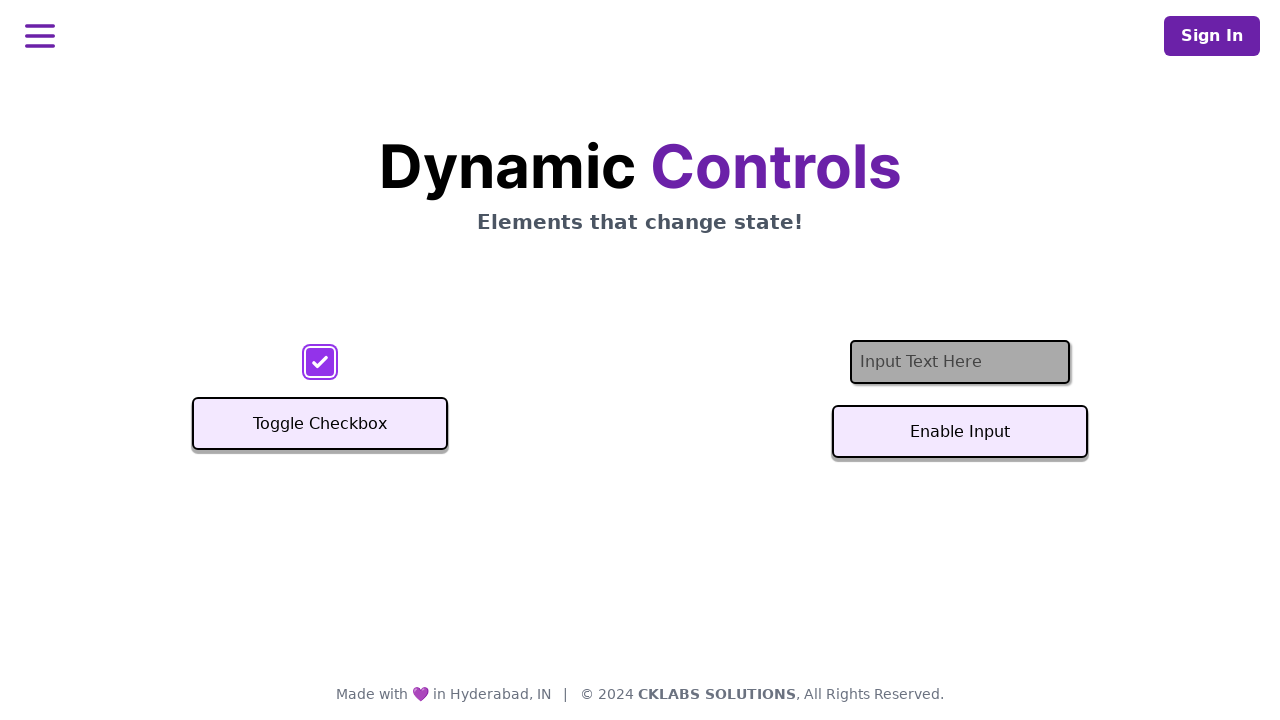

Verified checkbox is now checked
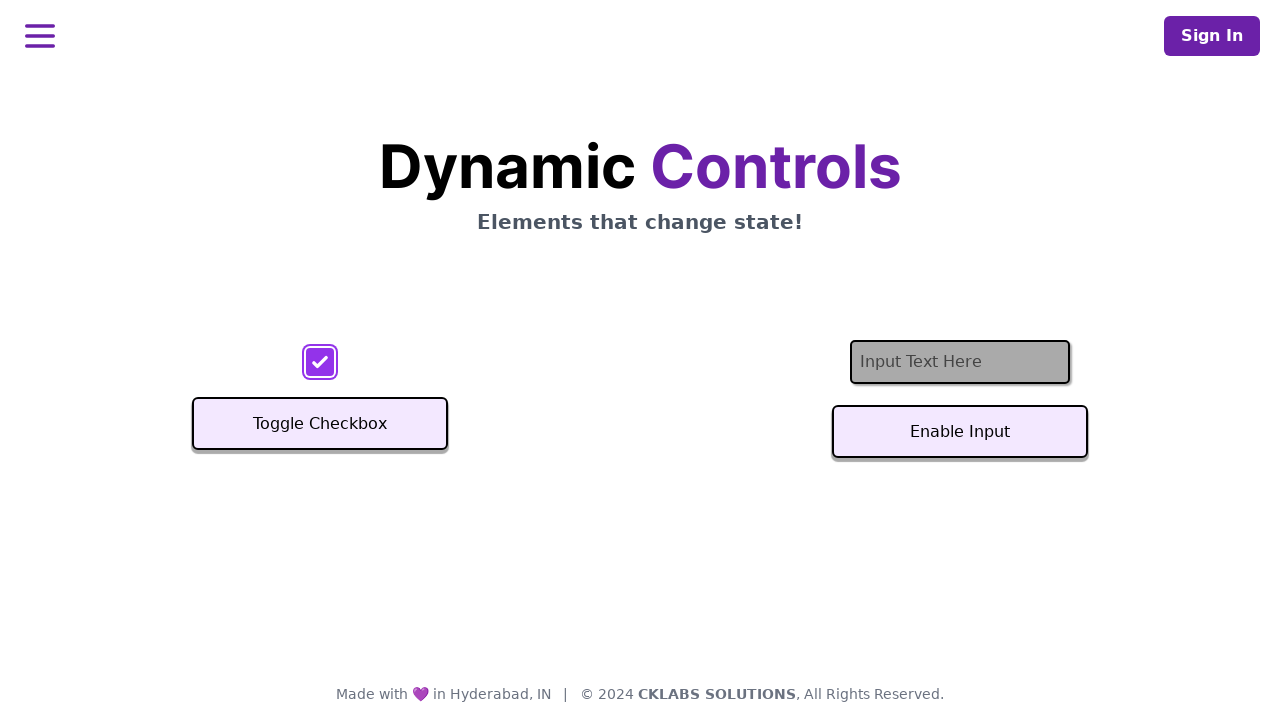

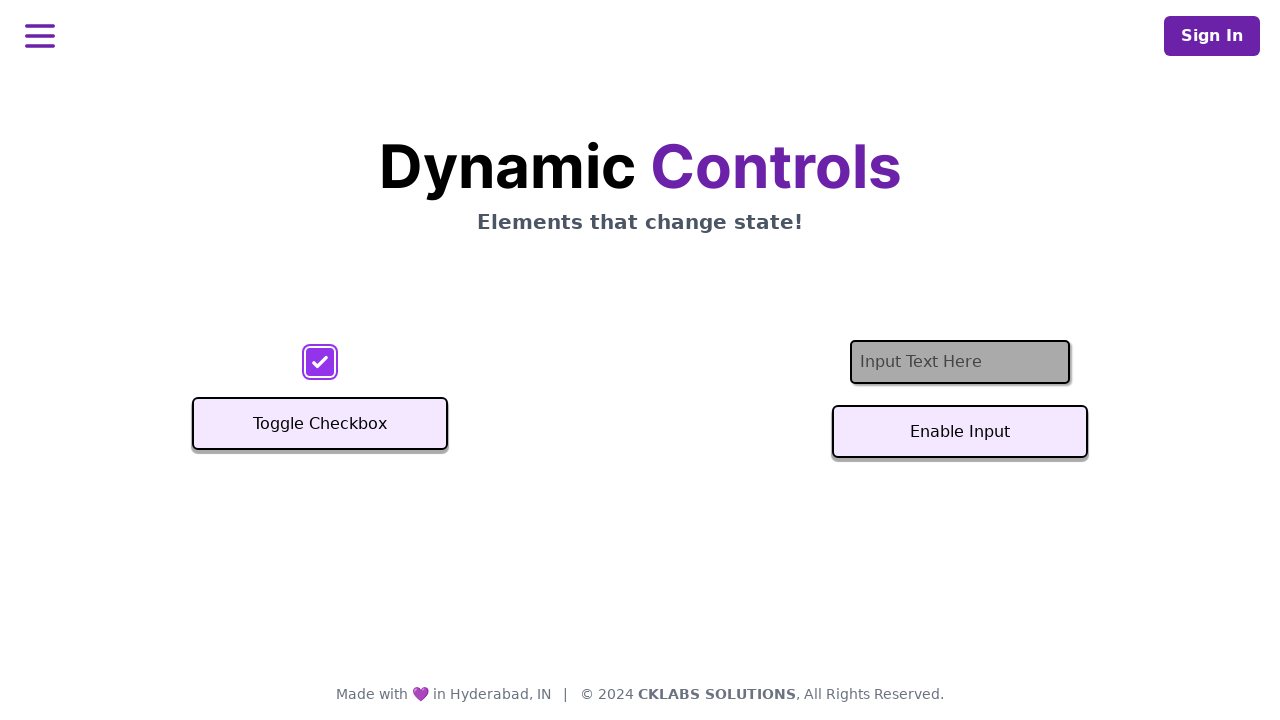